Navigates to a login page and retrieves the CSS color property of the login button to verify element styling can be accessed.

Starting URL: https://opensource-demo.orangehrmlive.com/web/index.php/auth/login

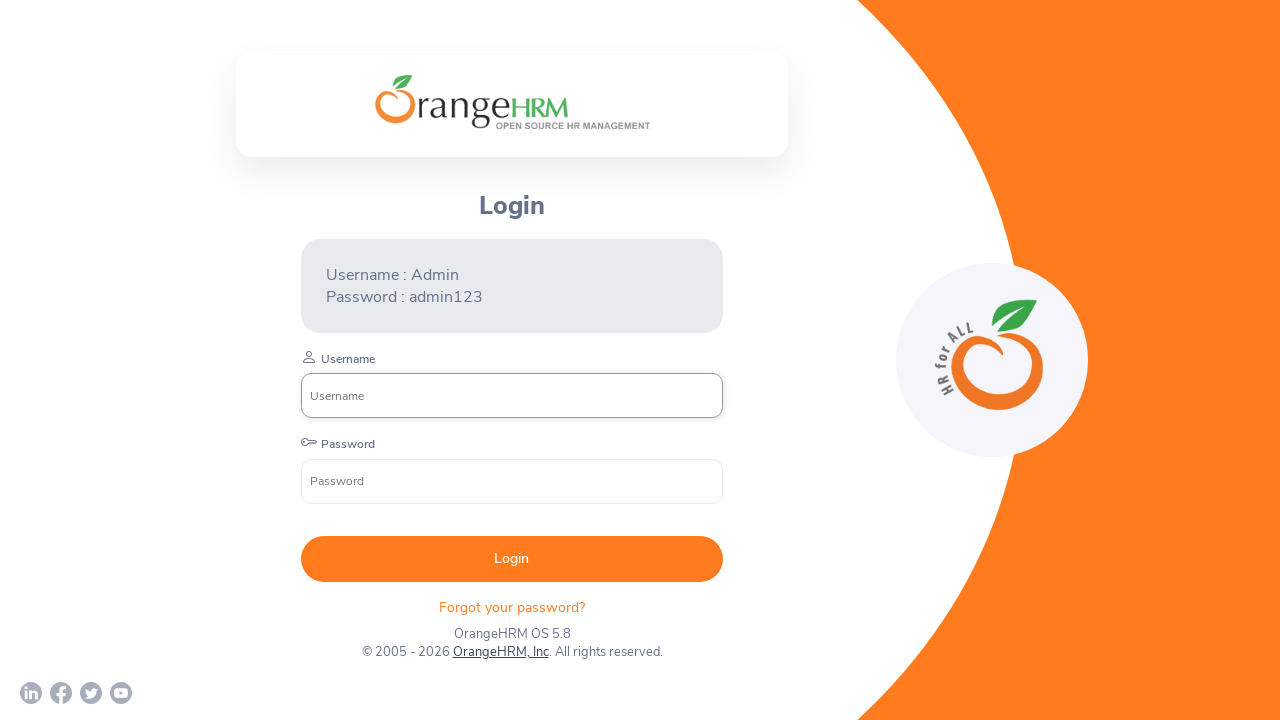

Navigated to OrangeHRM login page
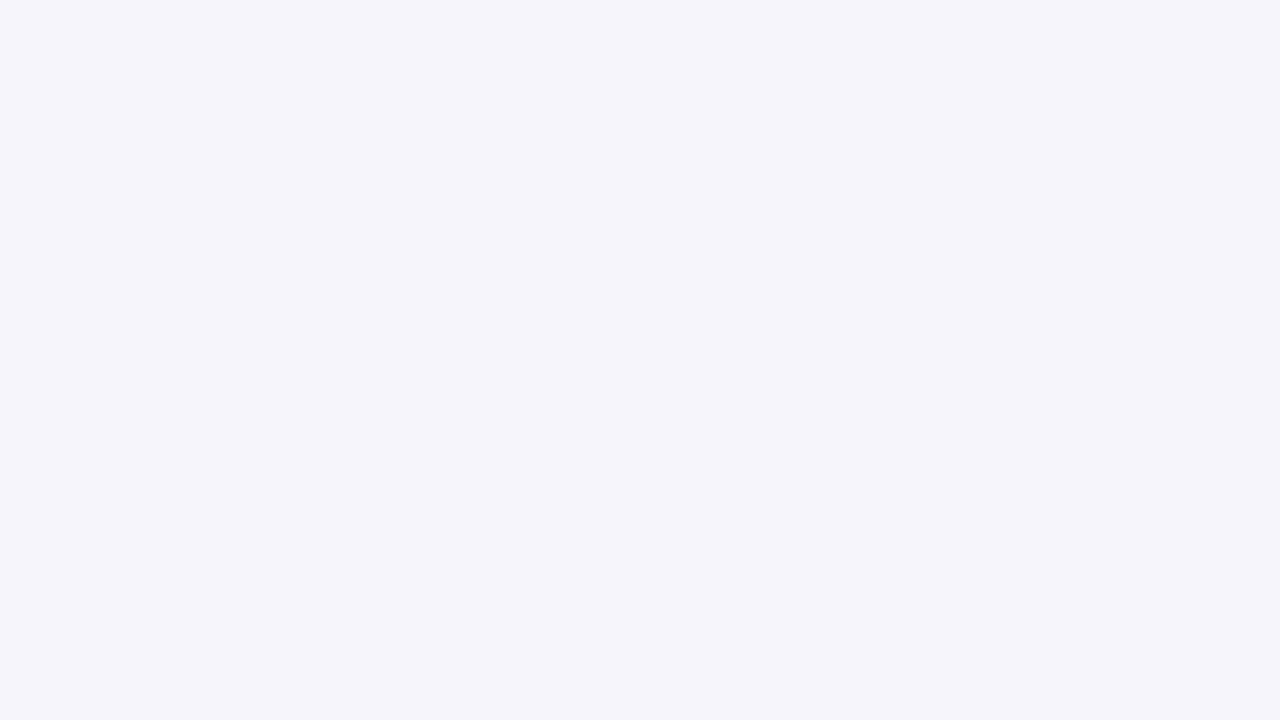

Login button became visible
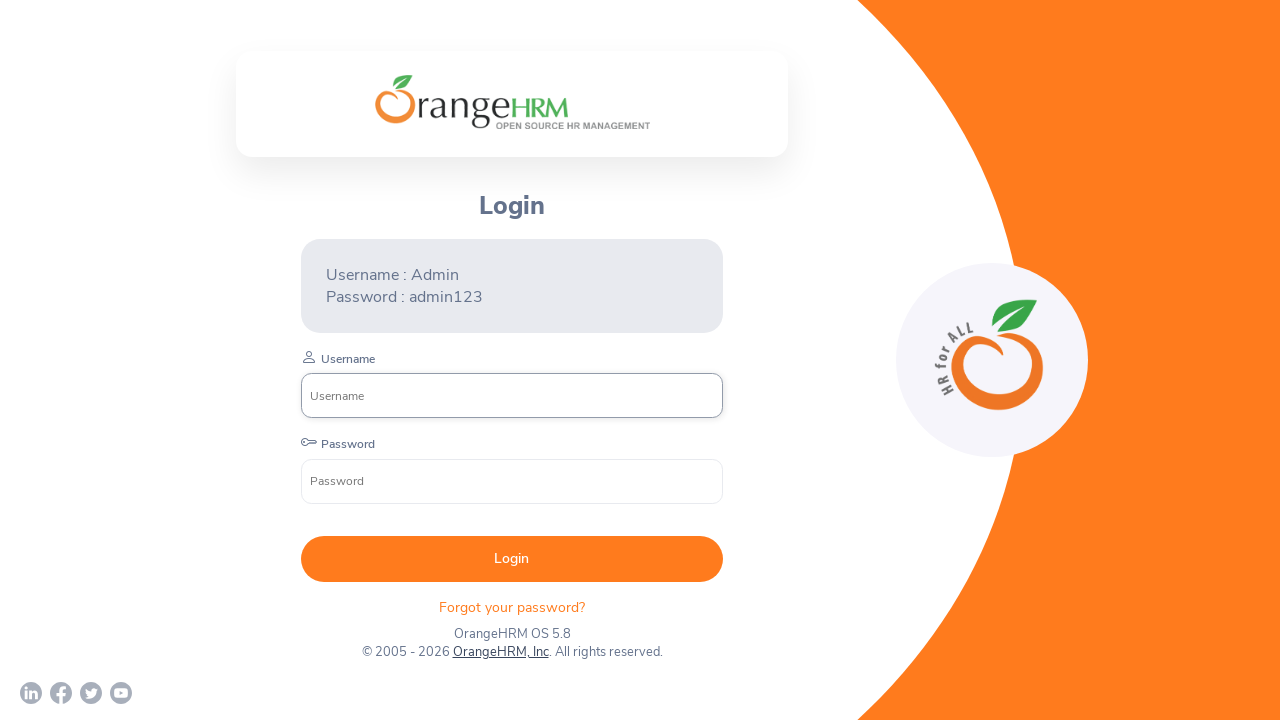

Located the login button element
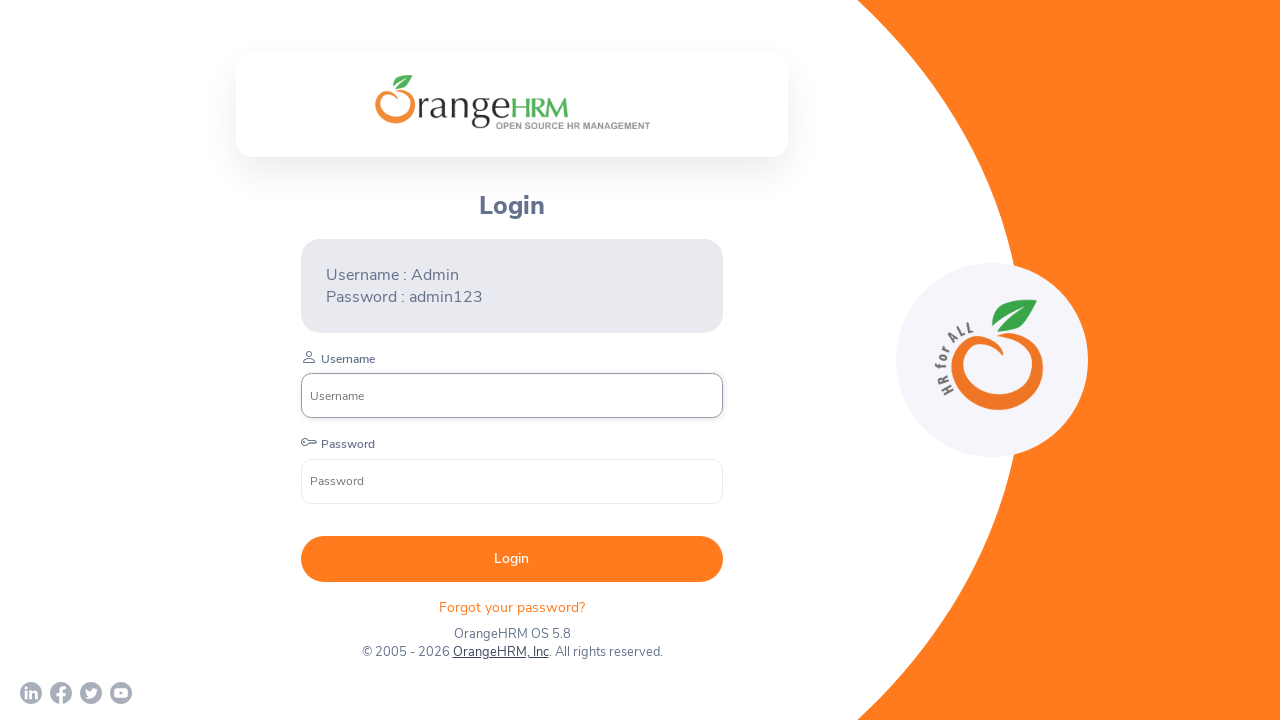

Retrieved CSS color property of login button: rgb(255, 255, 255)
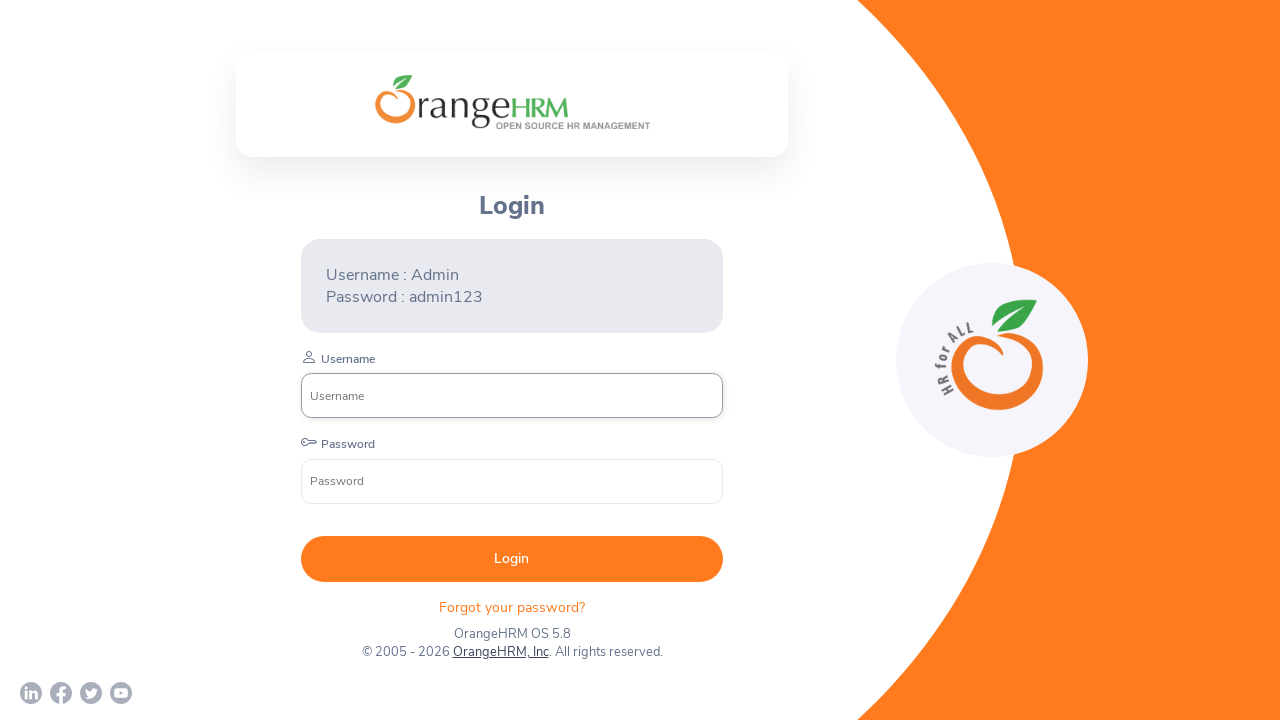

Printed button color value to console: rgb(255, 255, 255)
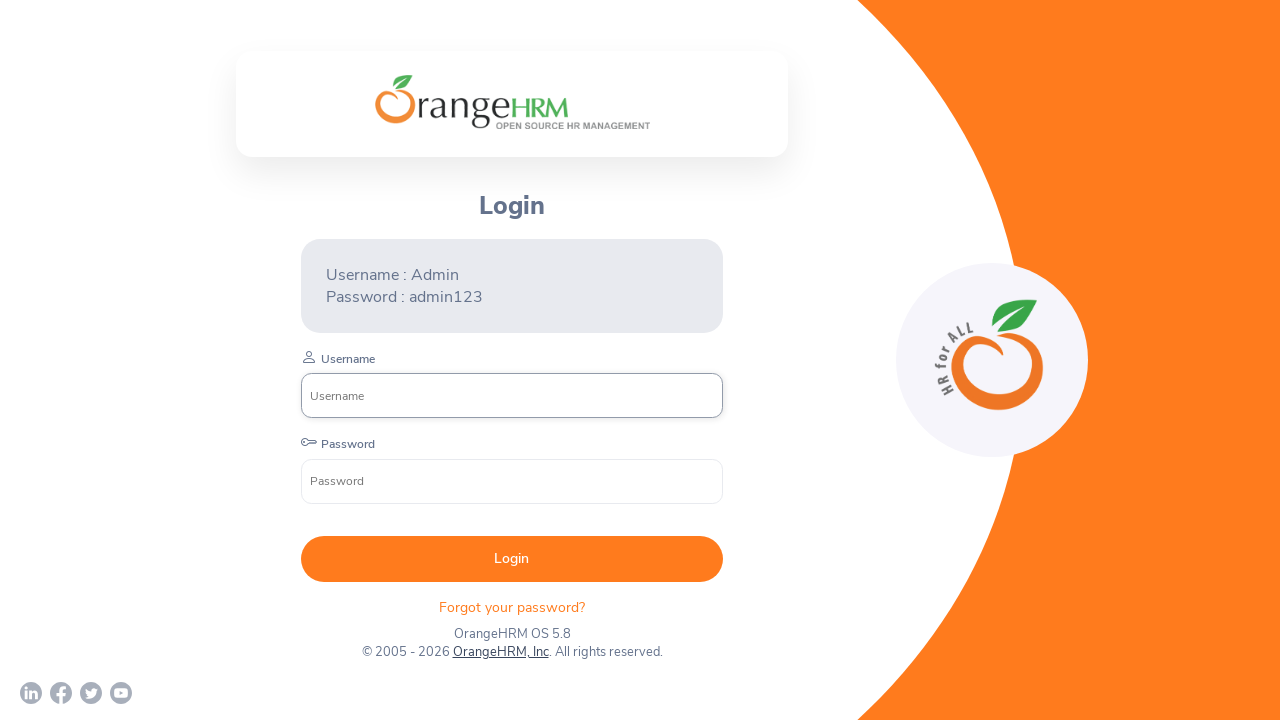

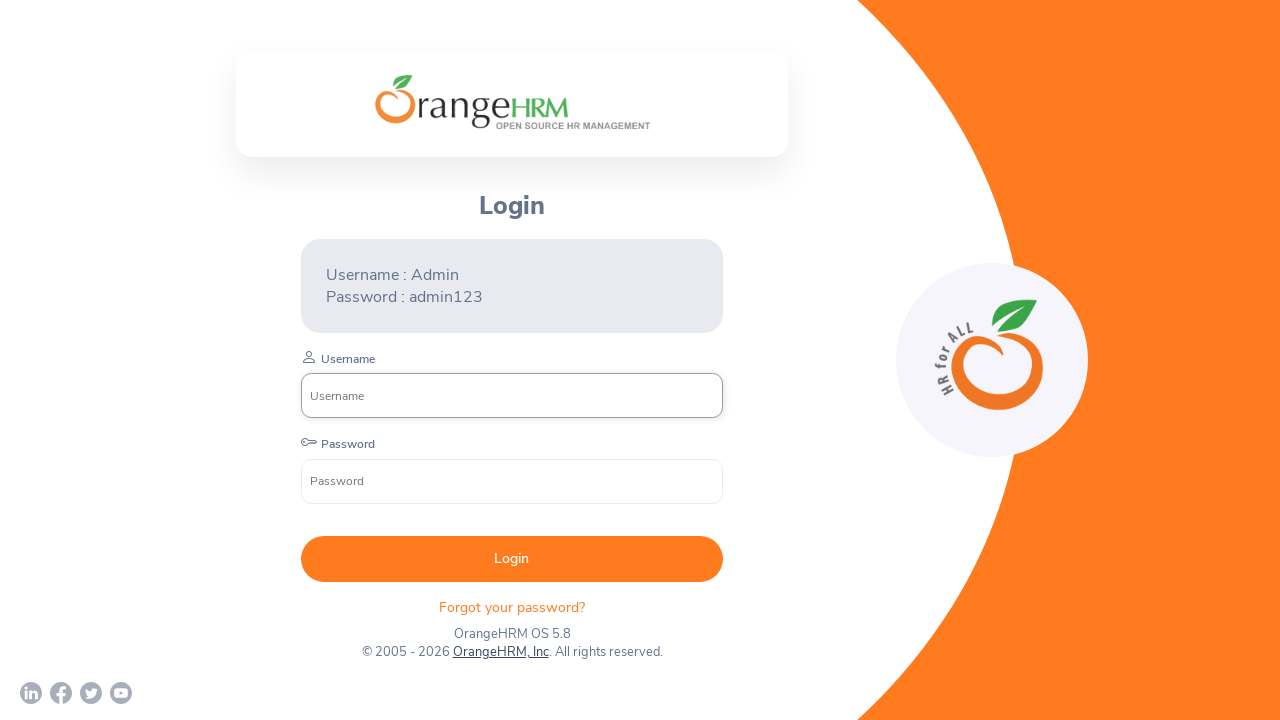